Tests that the OrangeHRM logo is displayed on the login page by verifying the visibility of the logo image element.

Starting URL: https://opensource-demo.orangehrmlive.com/web/index.php/auth/login

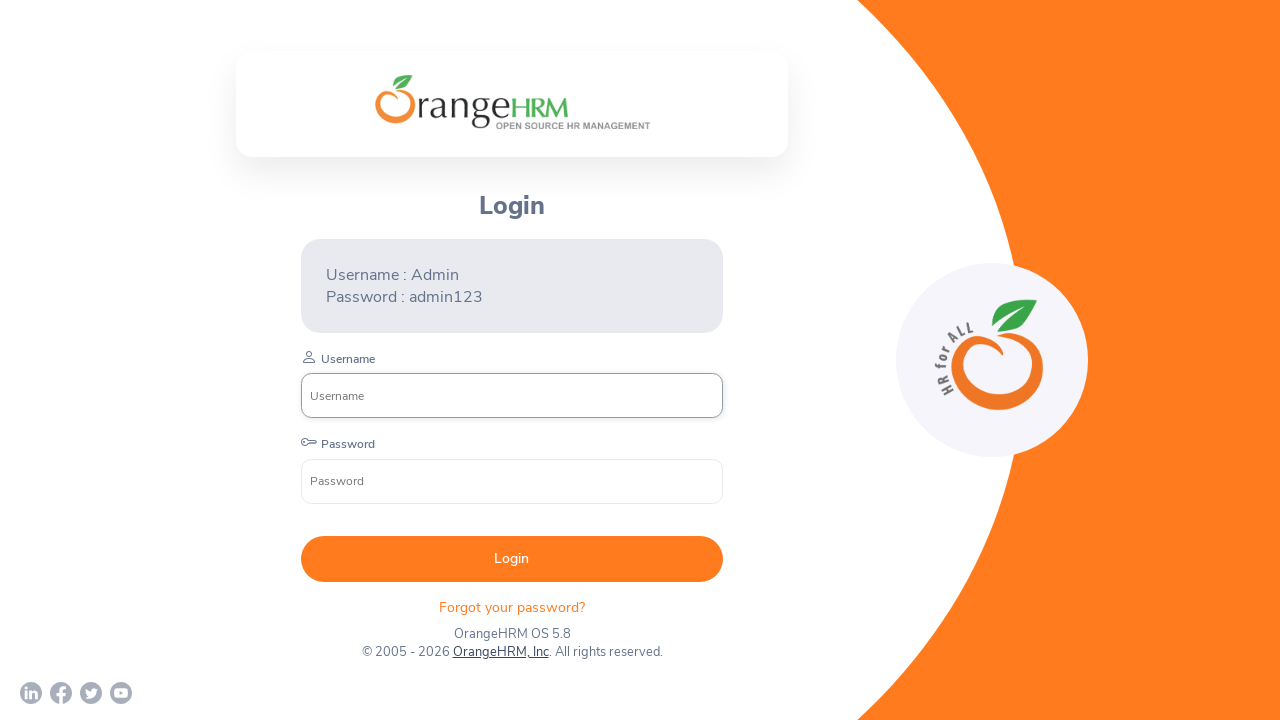

Waited 2 seconds for page to load
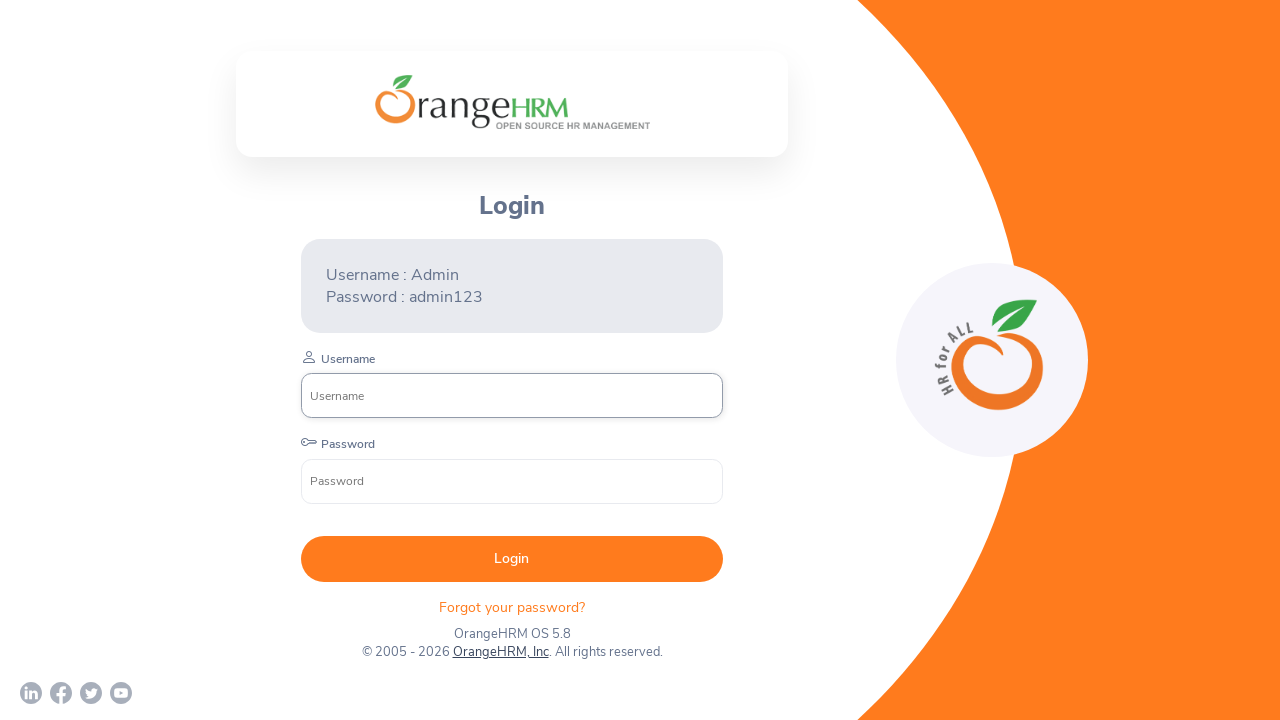

Located OrangeHRM logo element
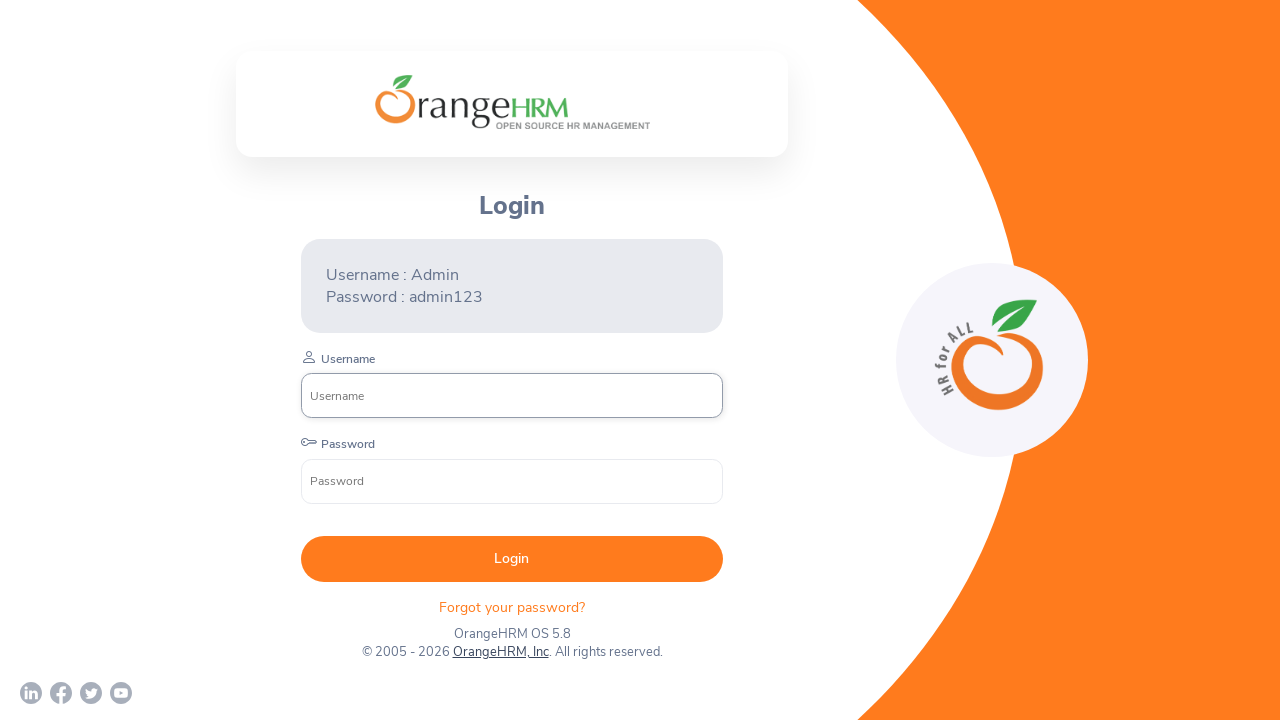

Verified OrangeHRM logo is visible on login page
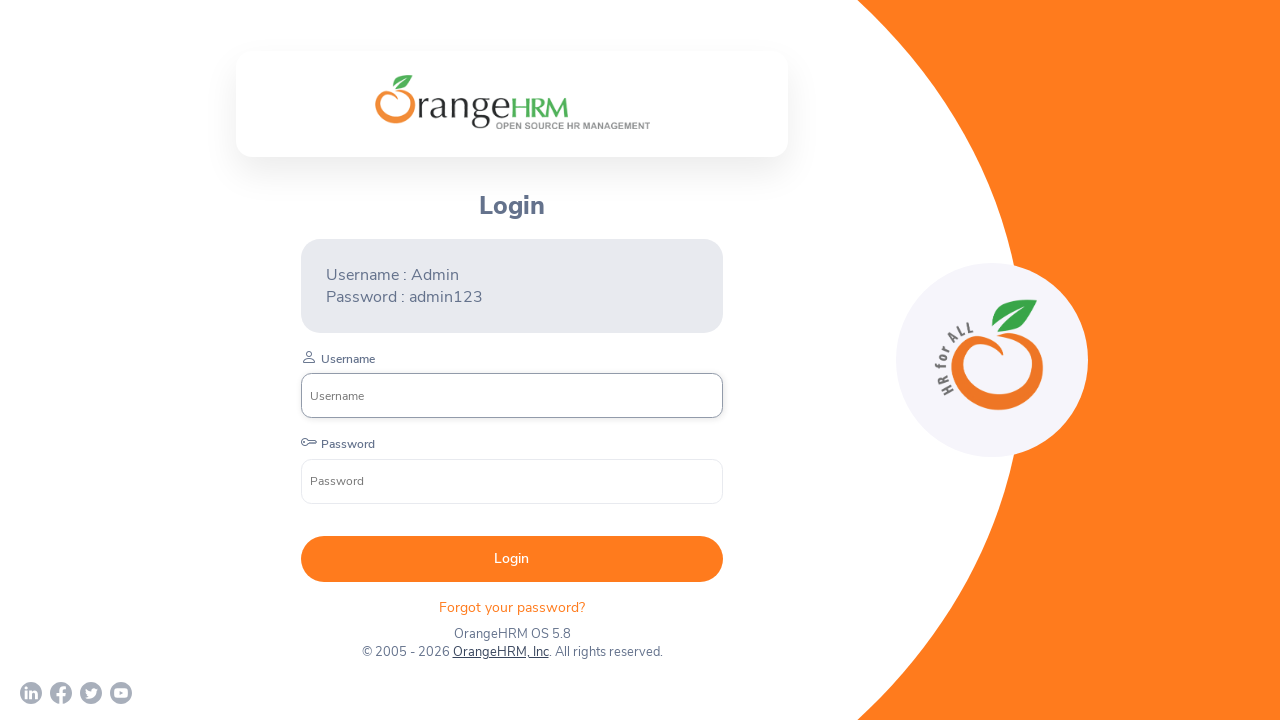

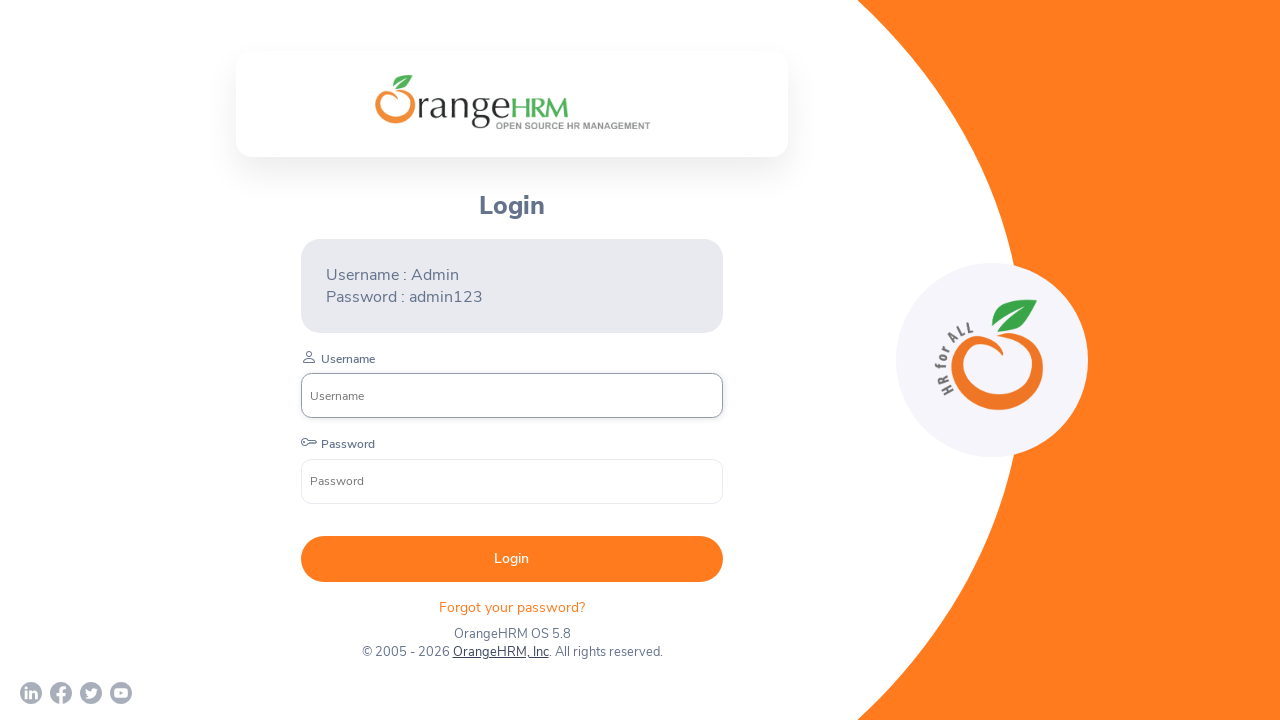